Tests handling of multiple browser windows by clicking a link that opens a new window, switching to it to verify content, closing it, then switching back to verify the original window content

Starting URL: https://the-internet.herokuapp.com/windows

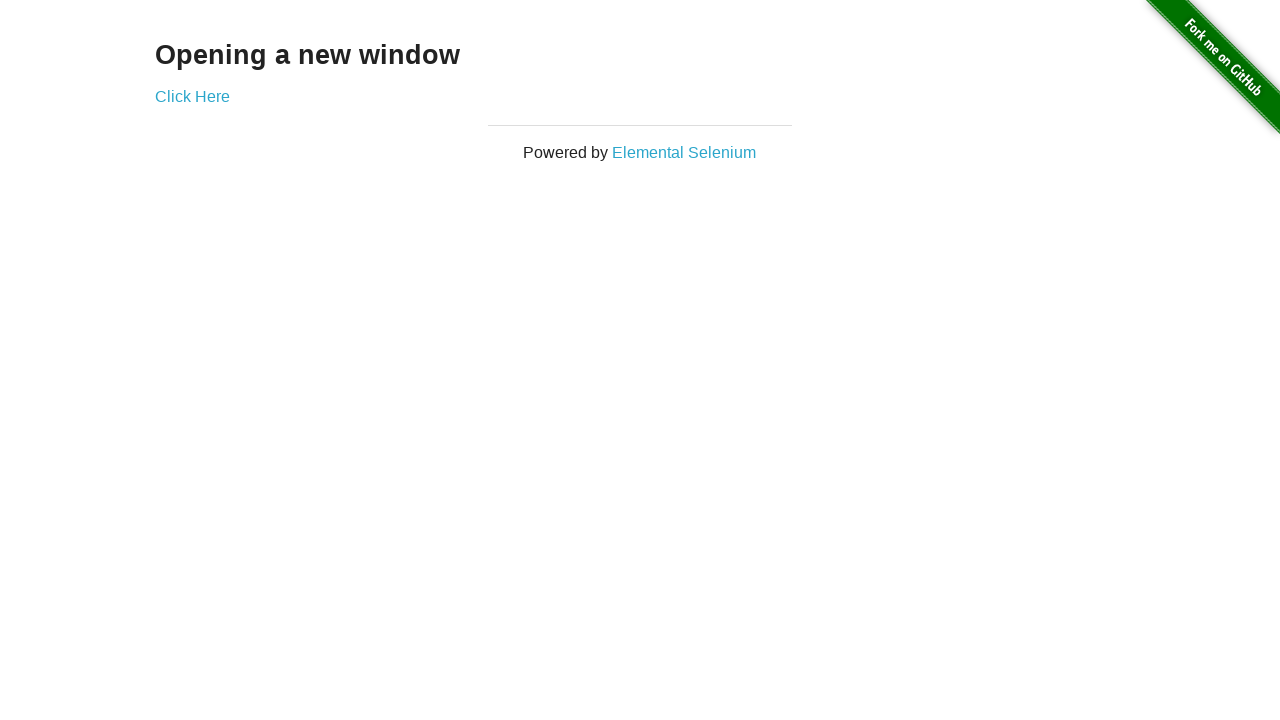

Clicked 'Click Here' link to open new window at (192, 96) on text=Click Here
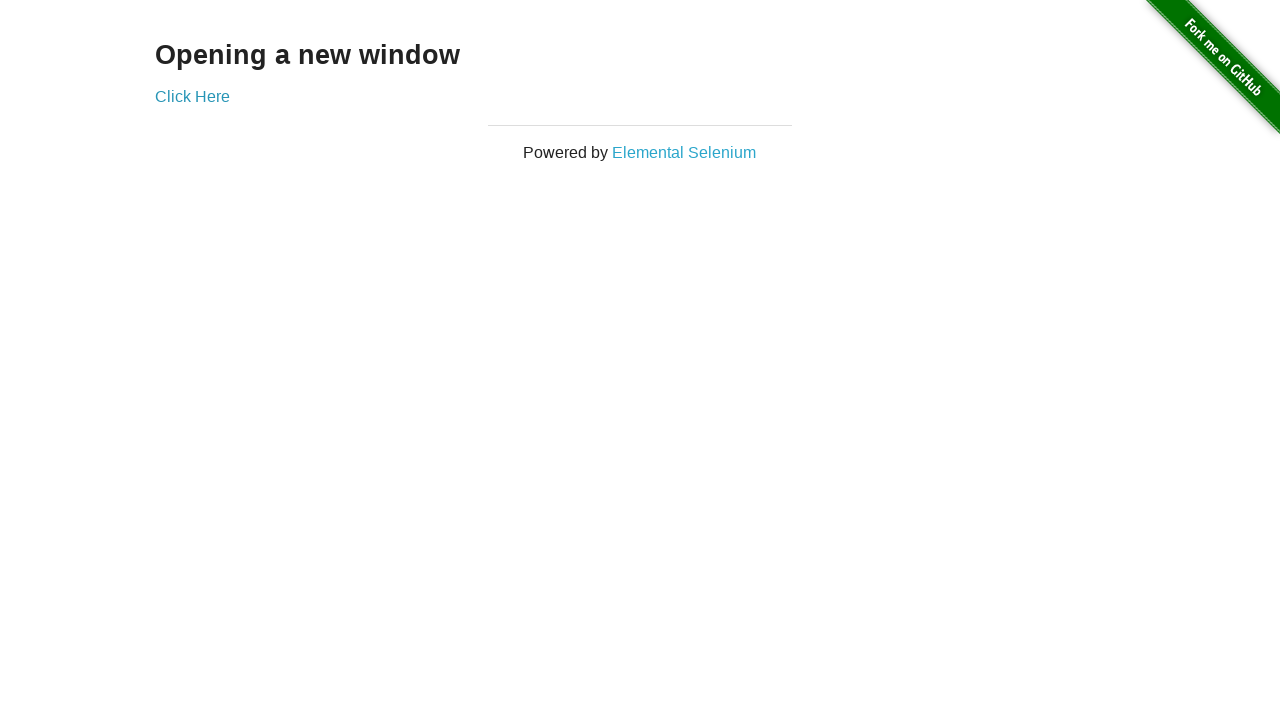

New window opened and captured
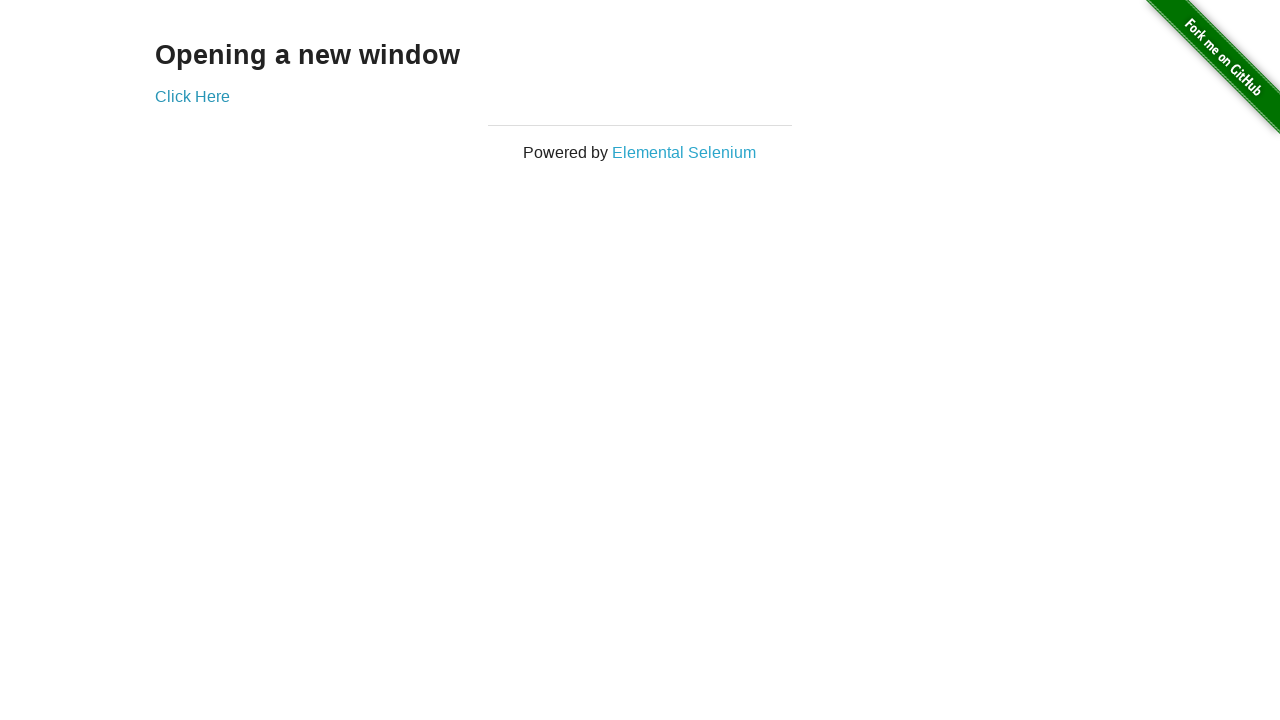

New window fully loaded
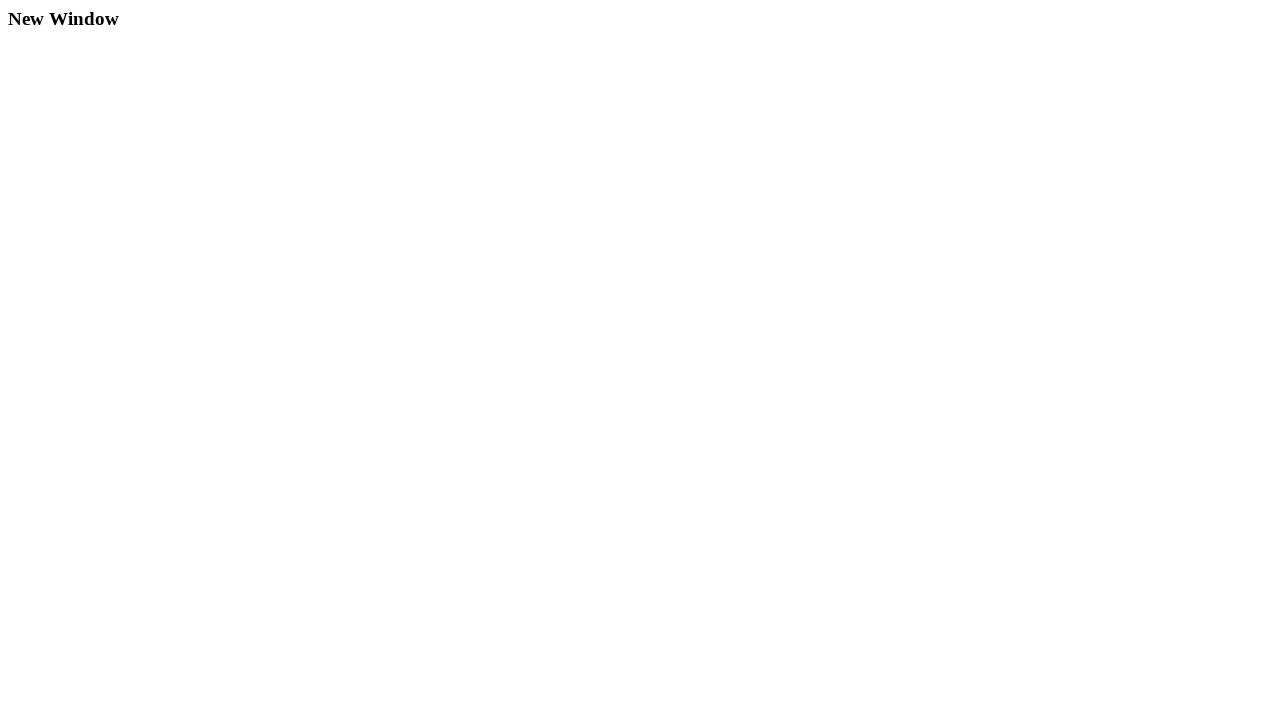

Captured new window heading: 'New Window'
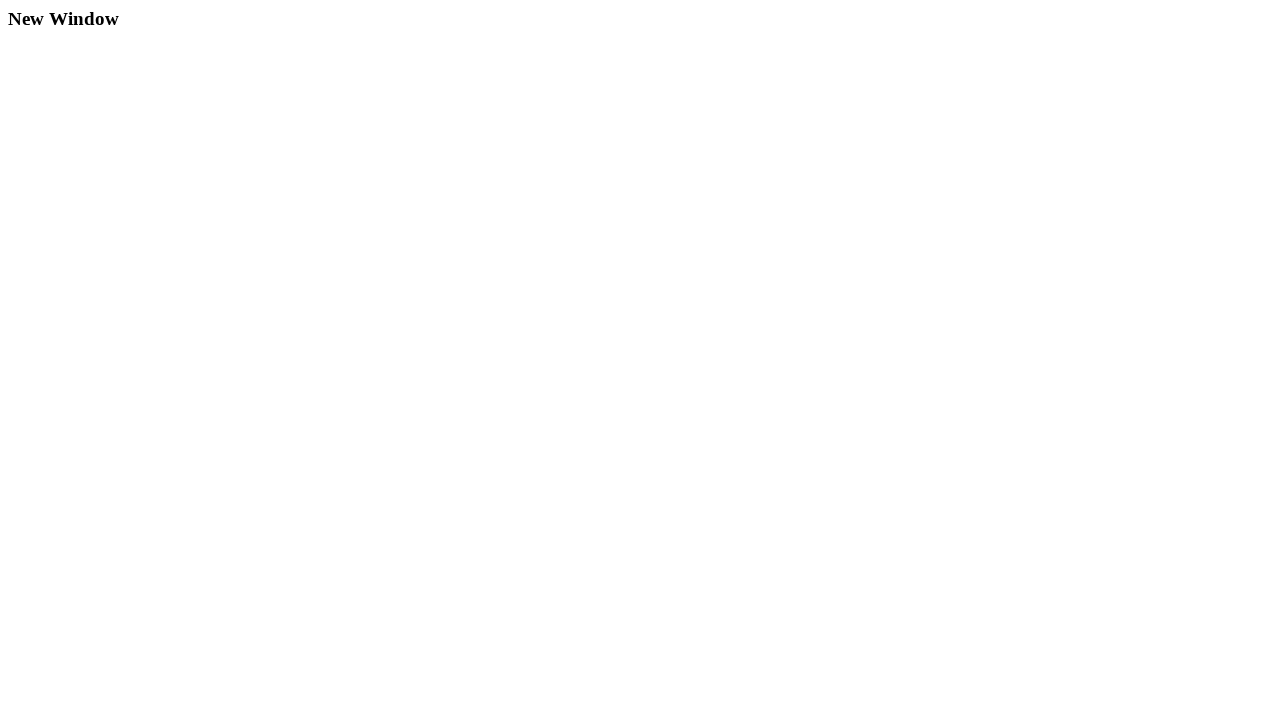

Closed new window
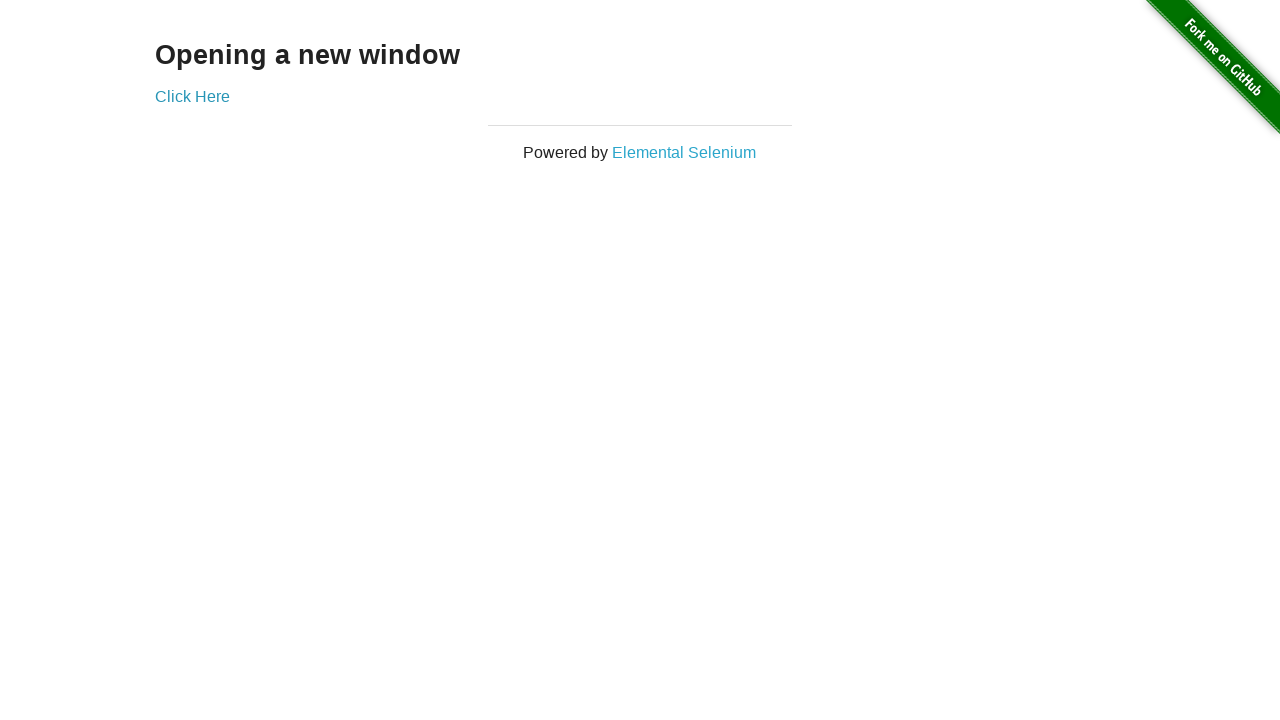

Verified original window heading is 'Opening a new window'
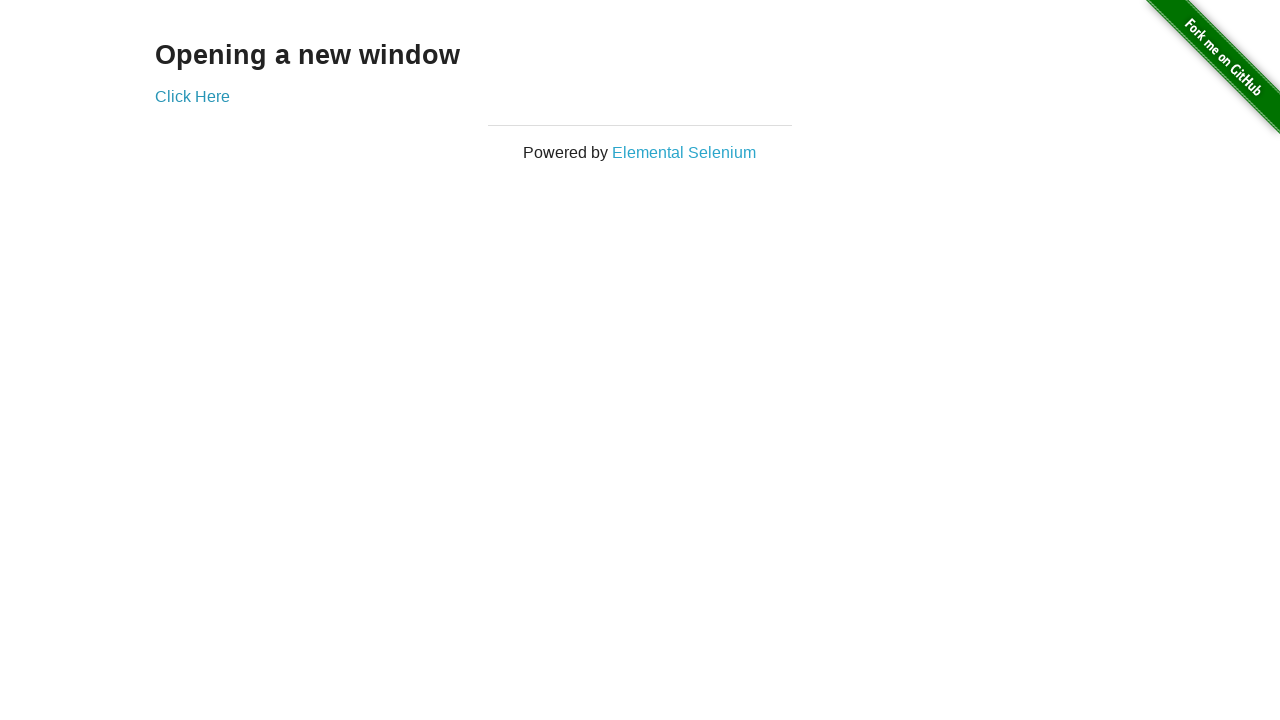

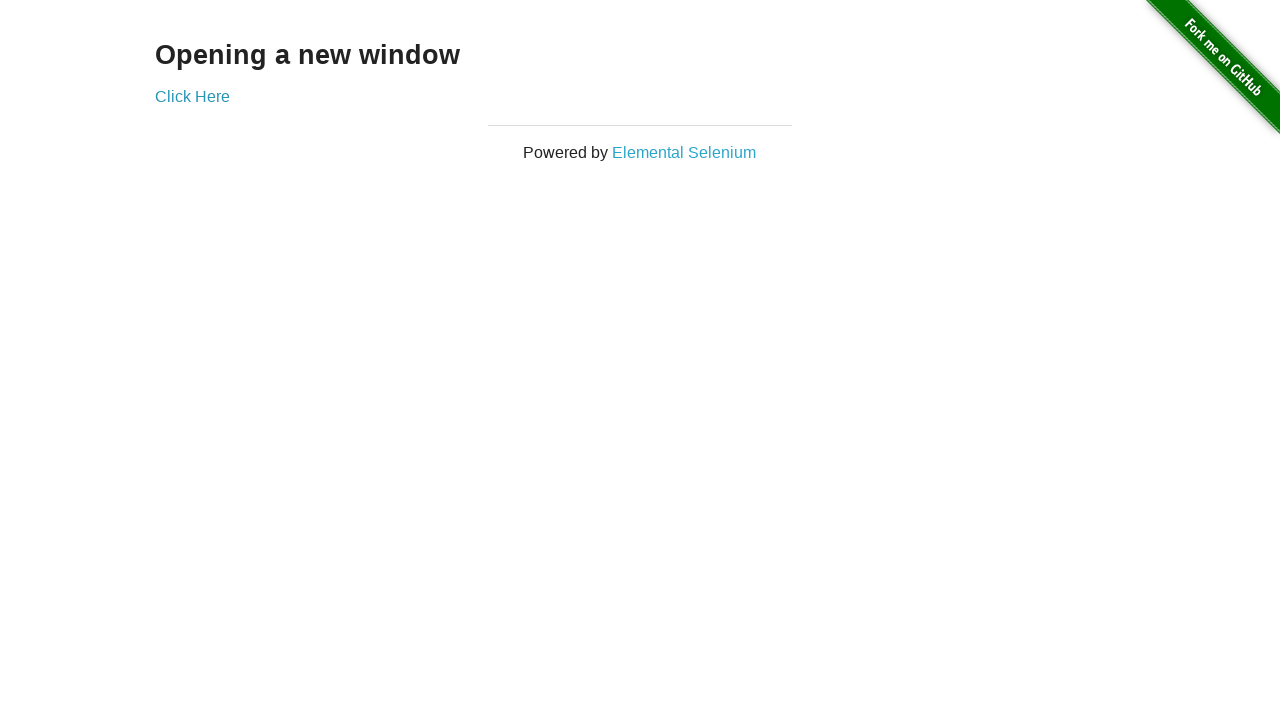